Tests navigation to the A/B Testing page by clicking the link

Starting URL: https://bonigarcia.dev/selenium-webdriver-java/

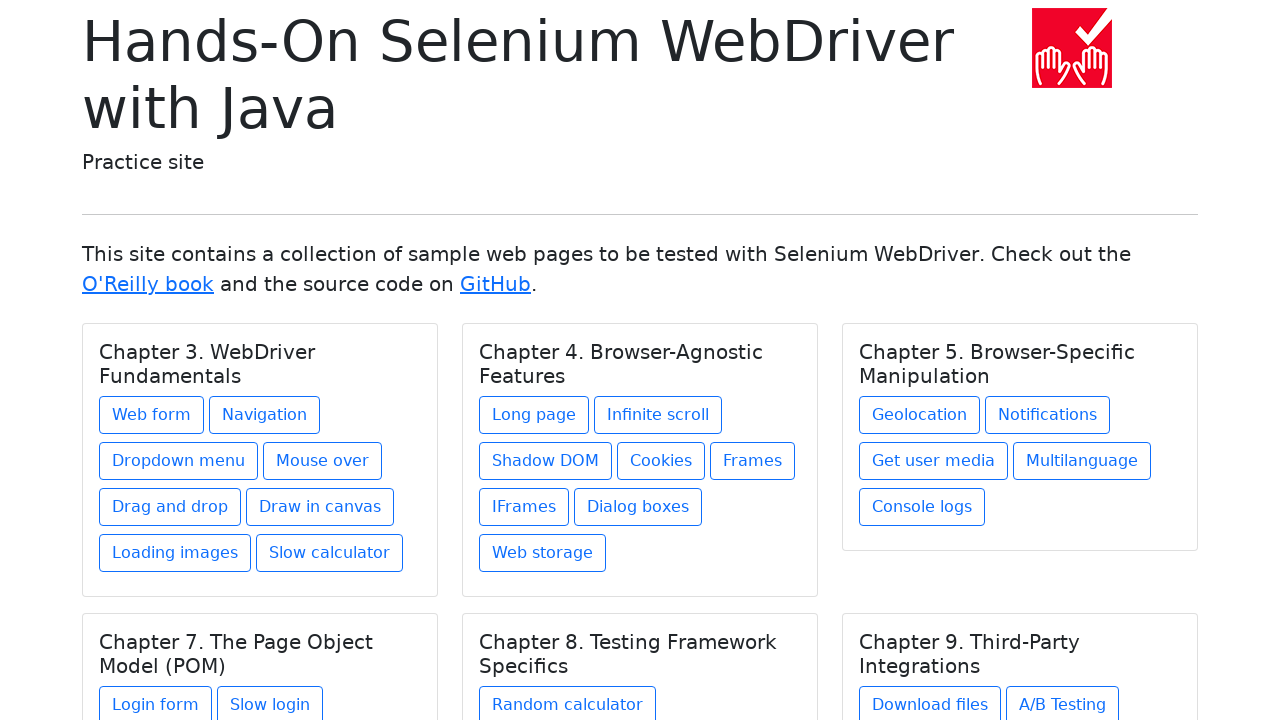

Clicked on the A/B Testing link in Chapter 9 section at (1062, 701) on xpath=//div[@class='card-body']/h5[text()='Chapter 9. Third-Party Integrations']
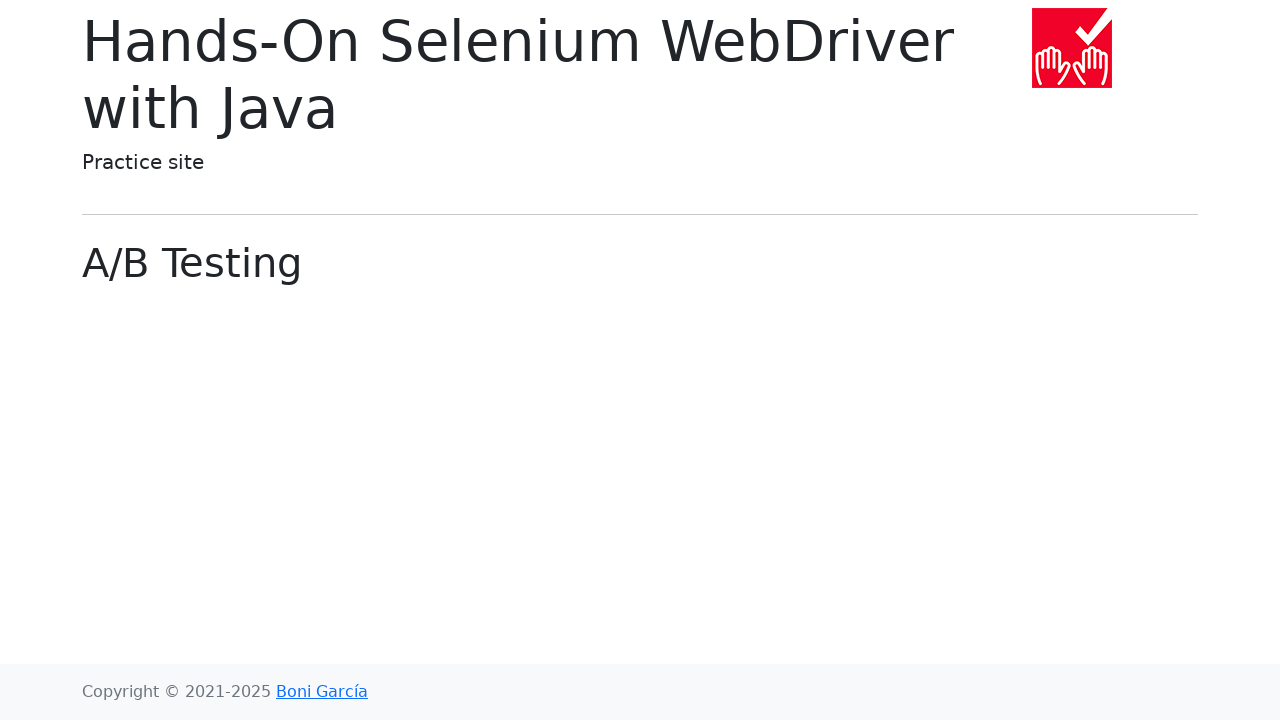

A/B Testing page loaded and title element appeared
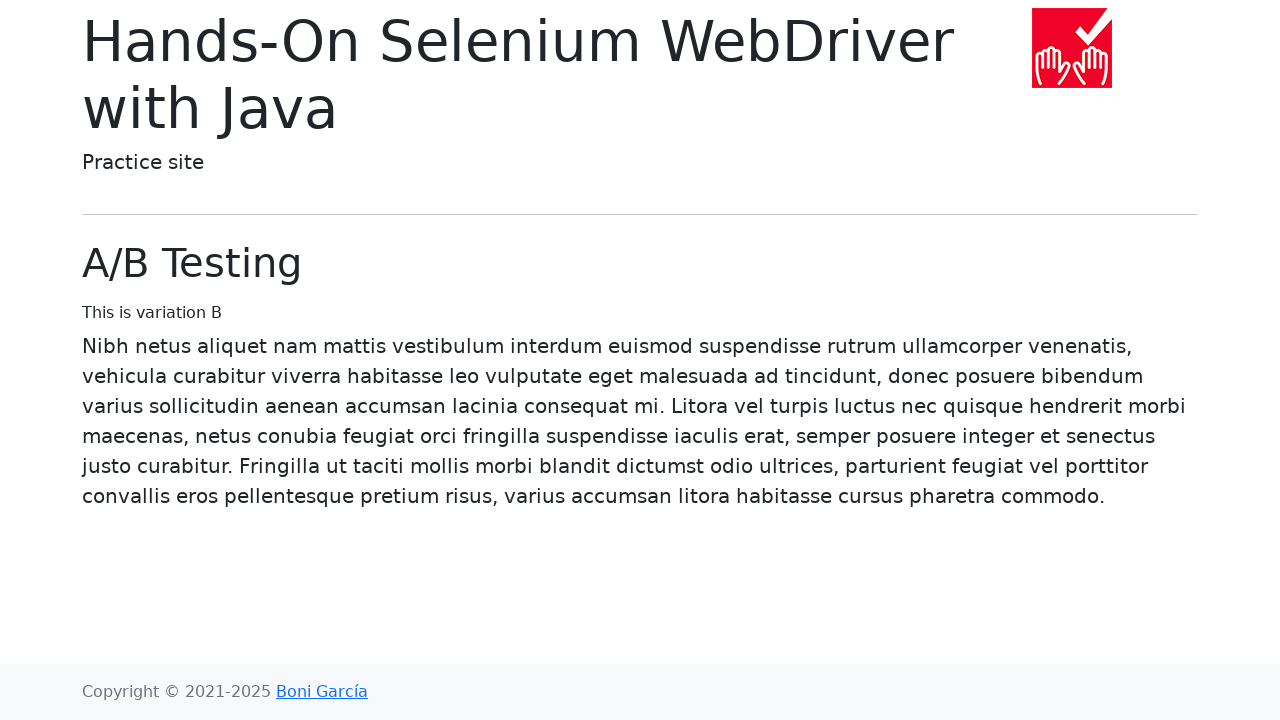

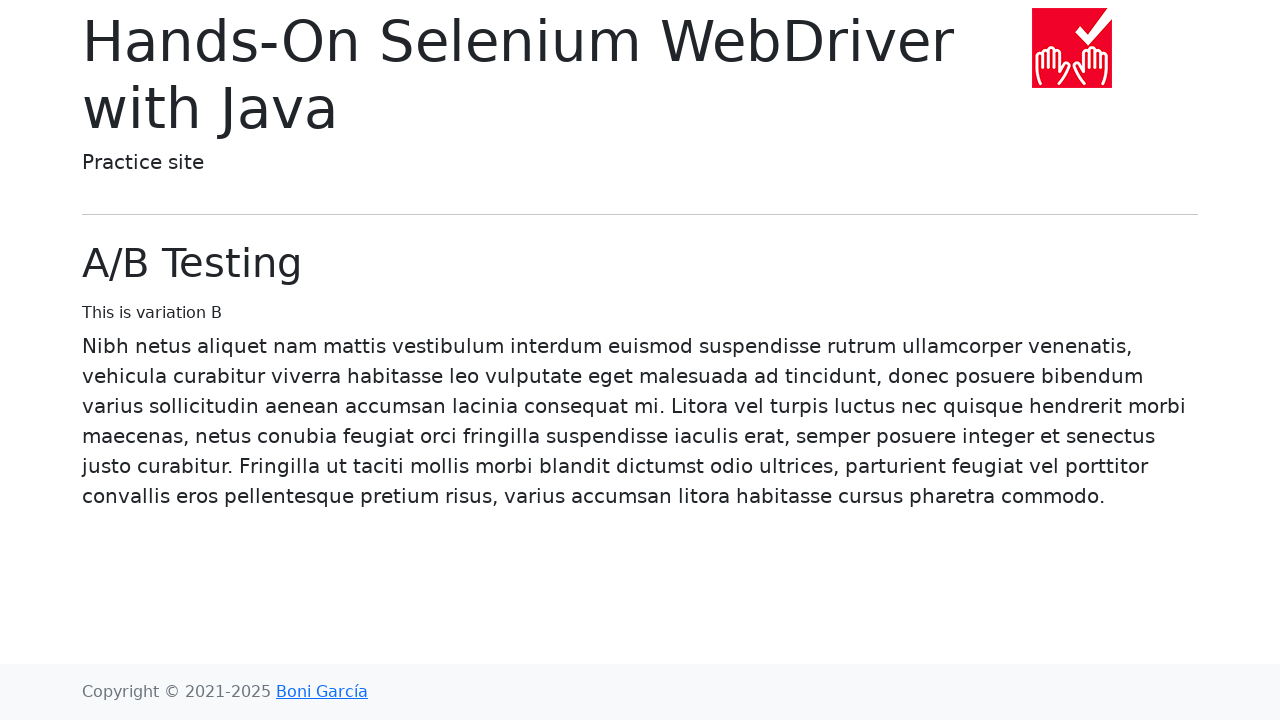